Tests dynamic data loading by clicking a button to load new user information and verifying the data appears

Starting URL: http://syntaxprojects.com/dynamic-data-loading-demo.php

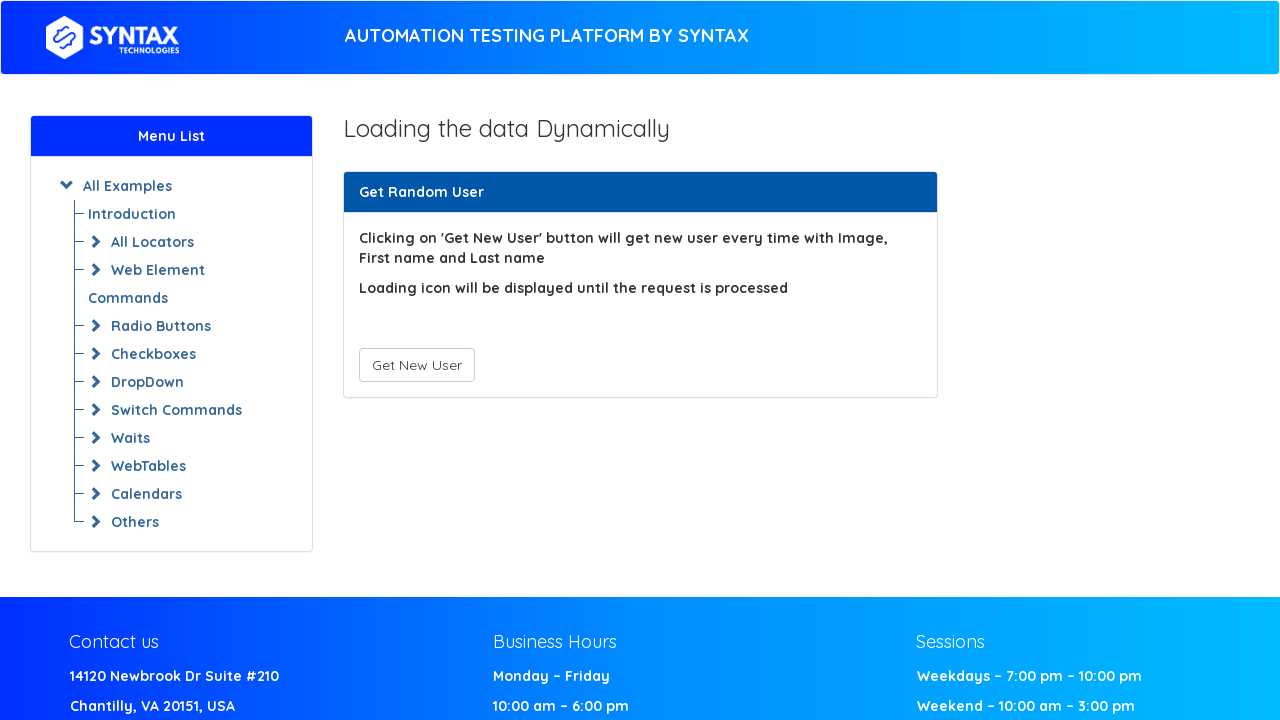

Clicked 'Get New User' button to trigger dynamic content loading at (416, 365) on button#save
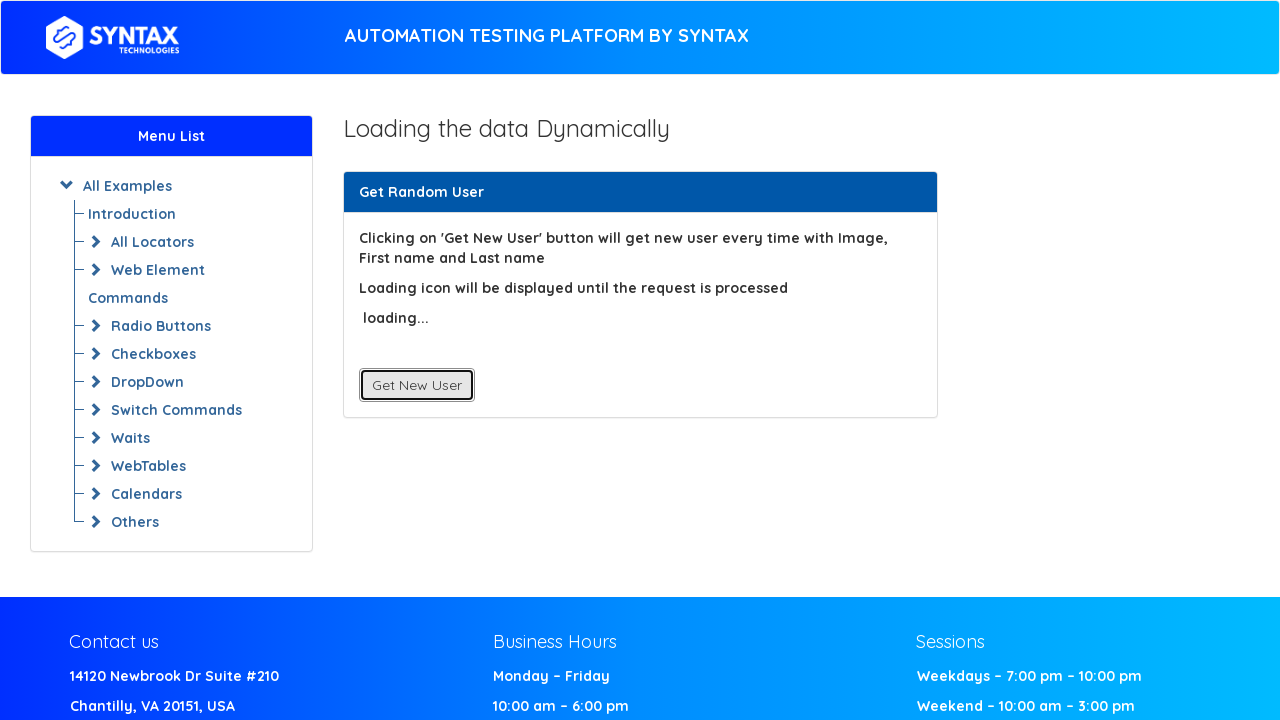

Waited for dynamically loaded first name element to appear
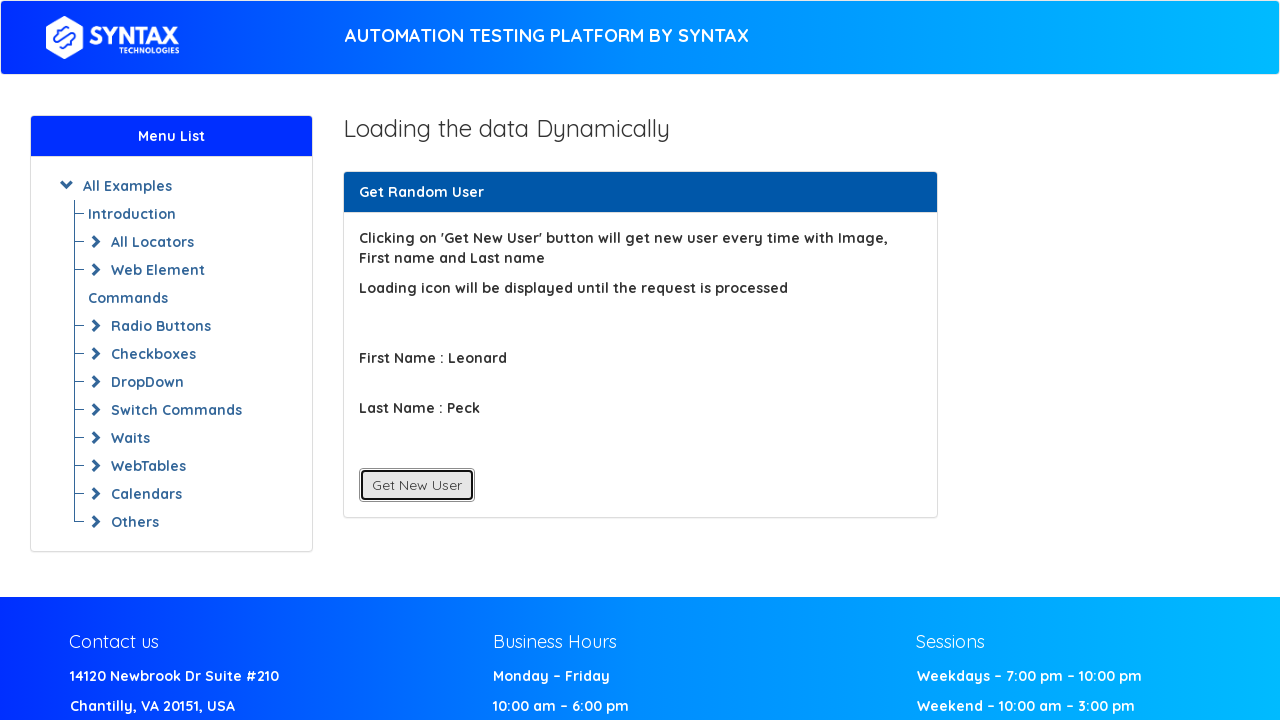

Waited for dynamically loaded last name element to appear
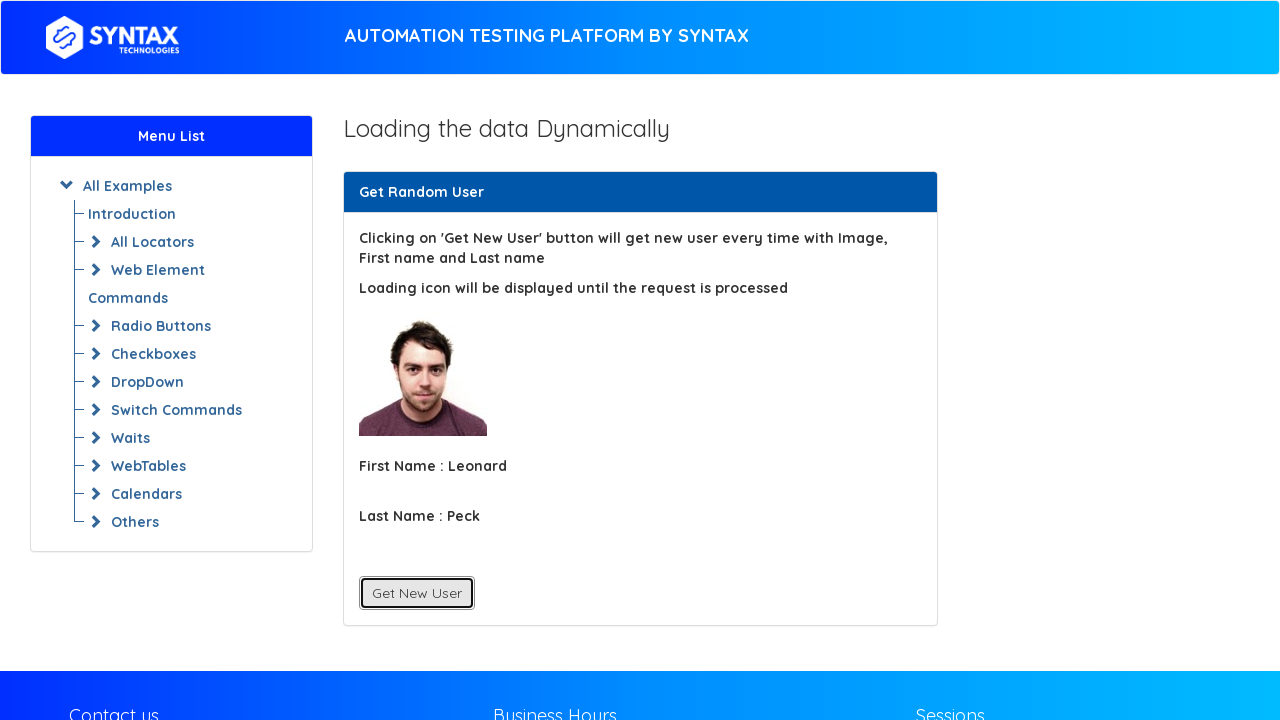

Located first name element on the page
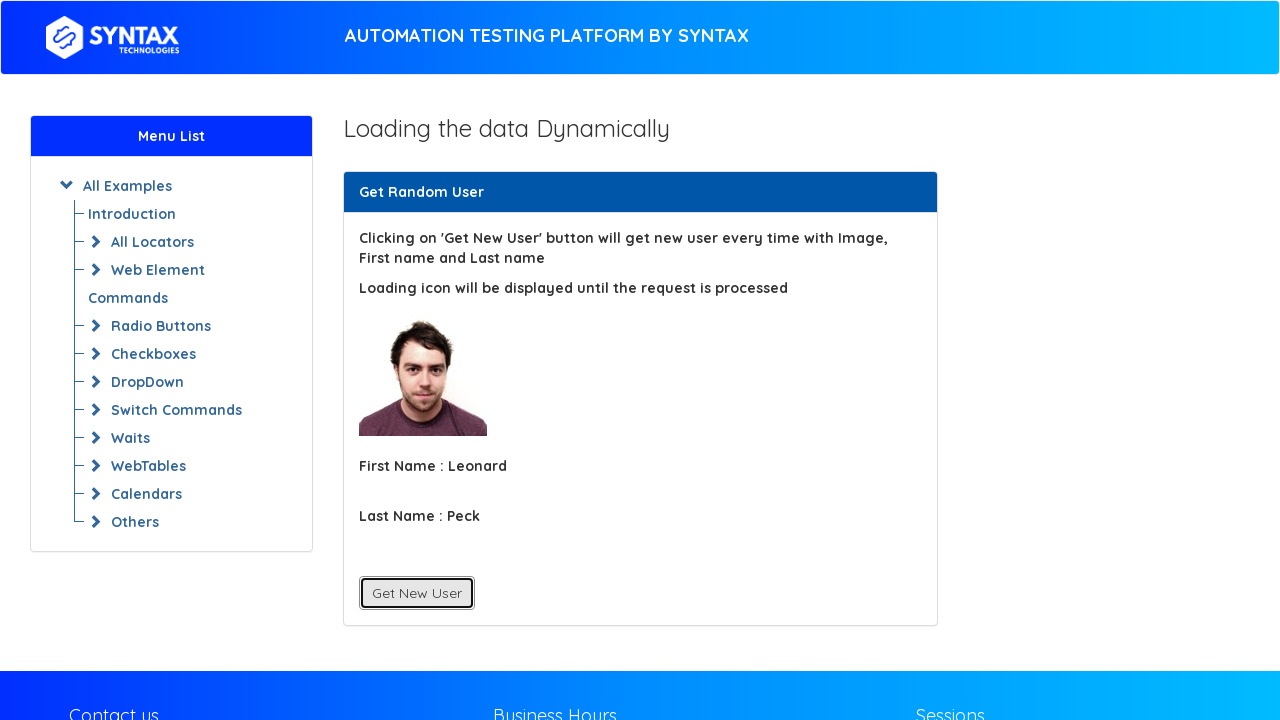

Located last name element on the page
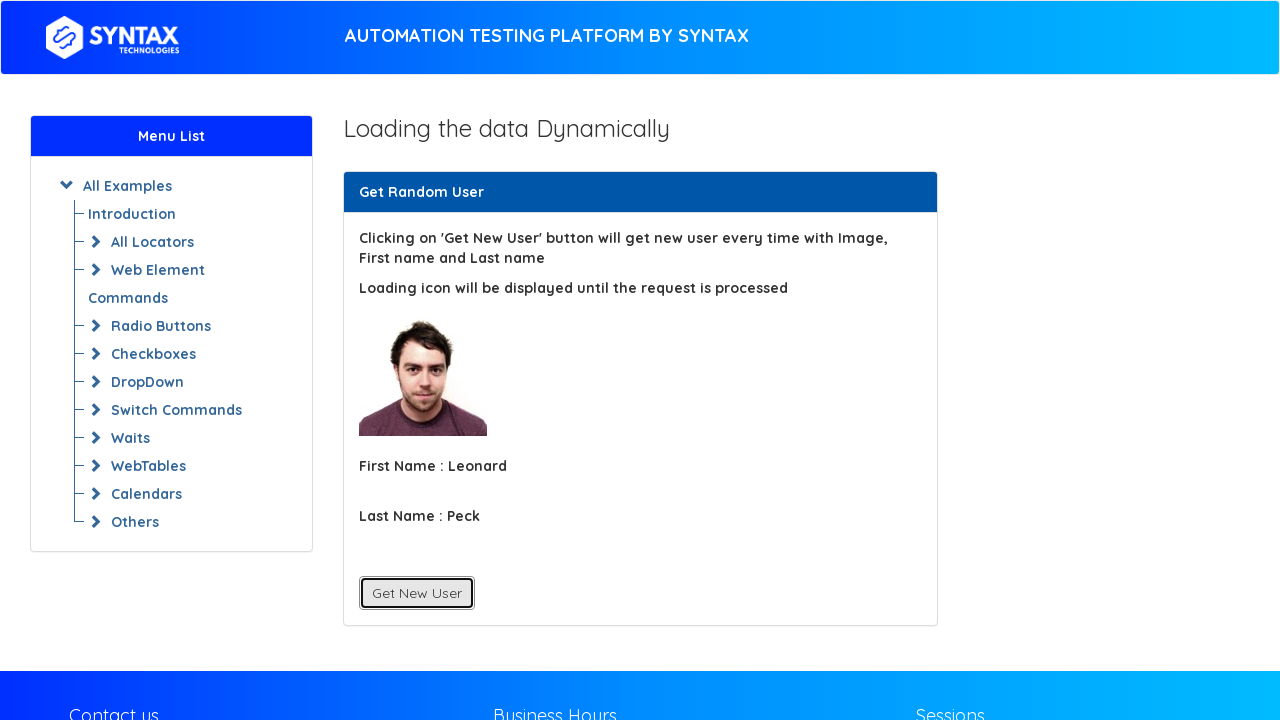

Retrieved first name text content: First Name : Leonard
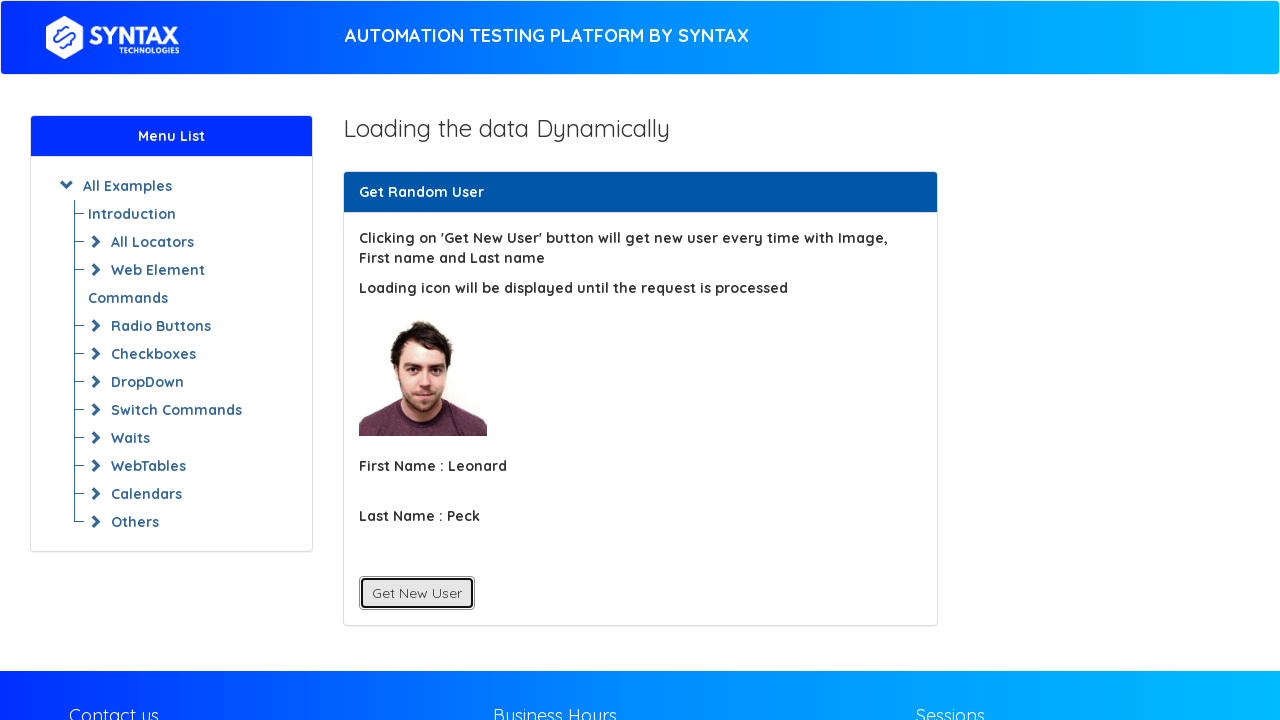

Retrieved last name text content: Last Name : Peck
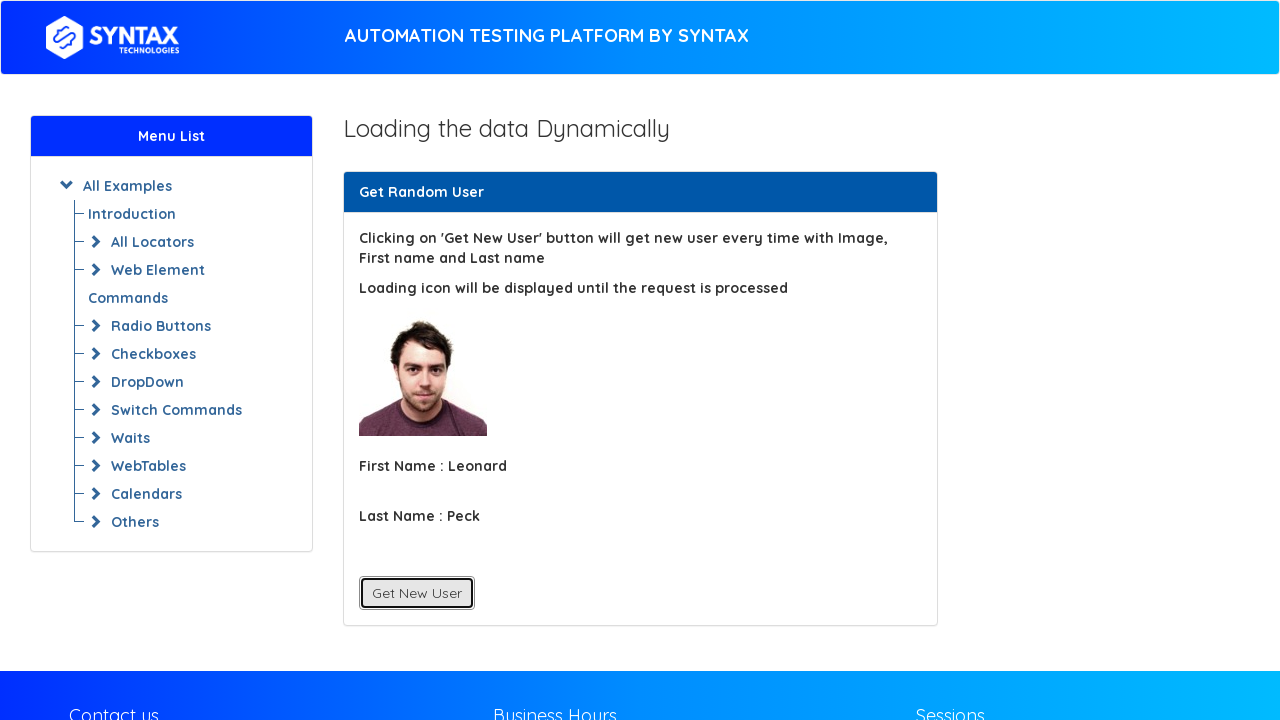

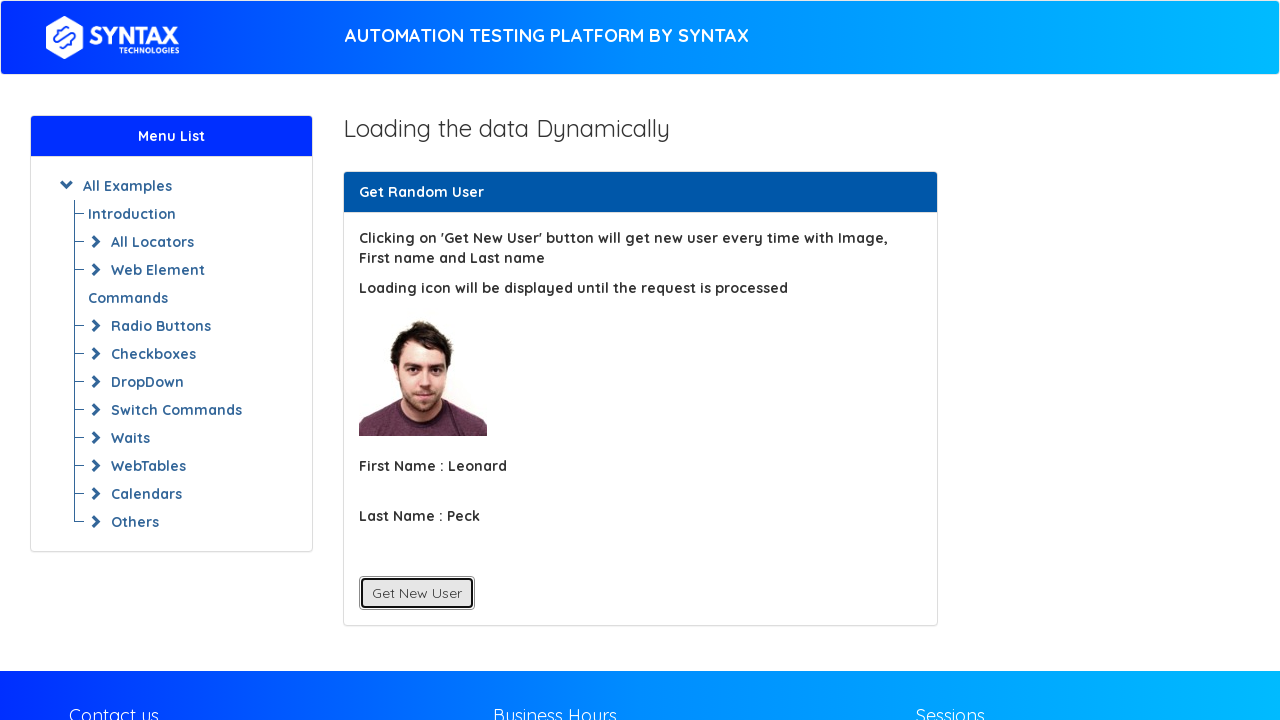